Tests dynamic element loading by clicking a start button and waiting for a welcome message to appear

Starting URL: https://syntaxprojects.com/dynamic-elements-loading.php

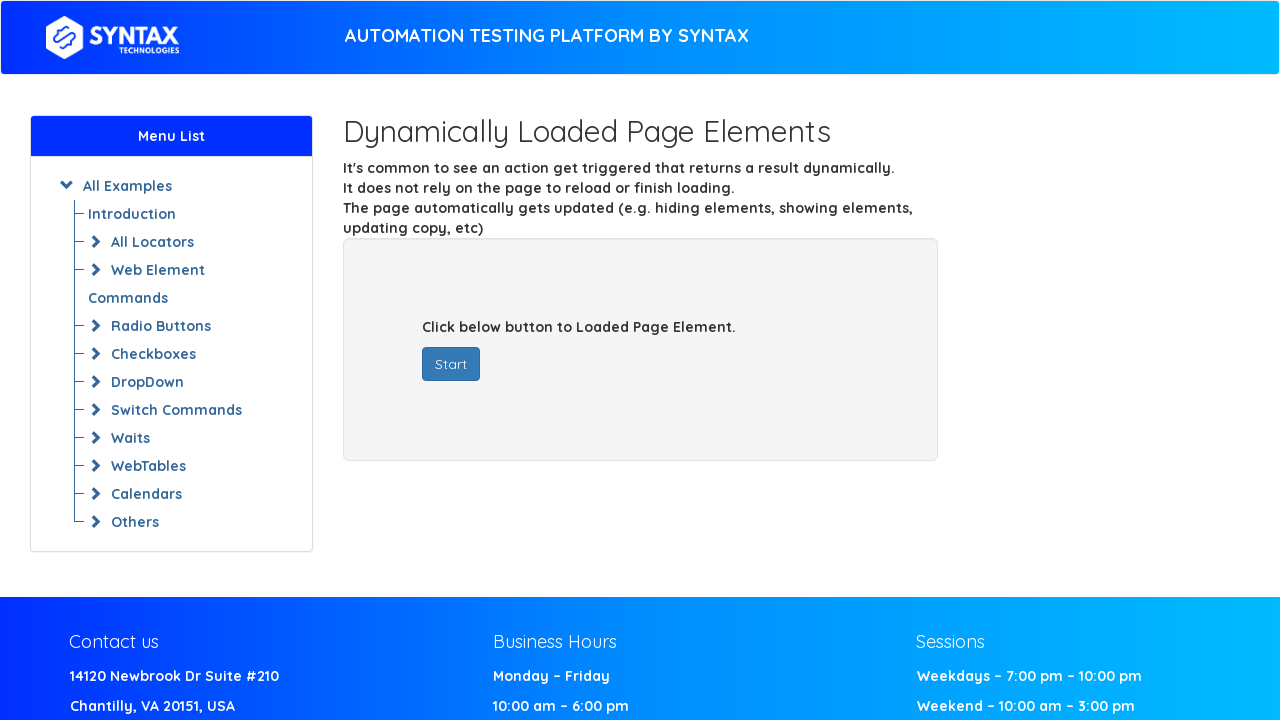

Clicked the start button to trigger dynamic element loading at (451, 364) on #startButton
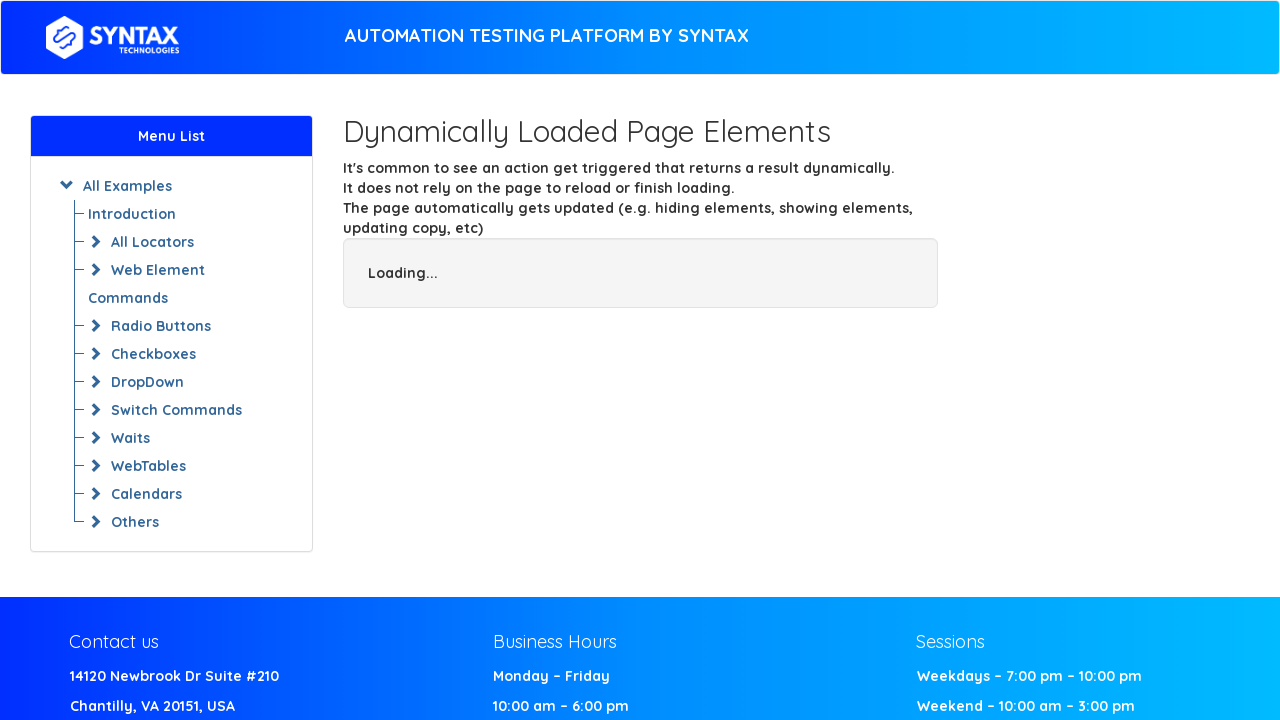

Welcome message appeared and loaded successfully
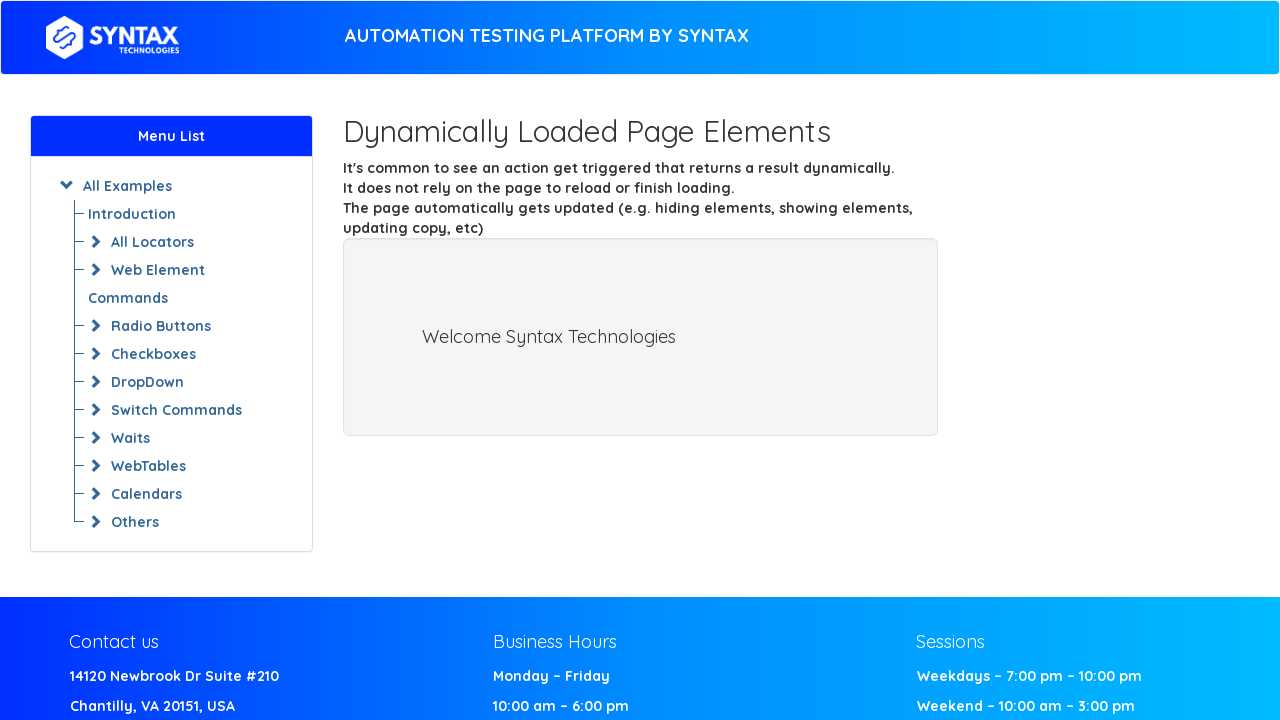

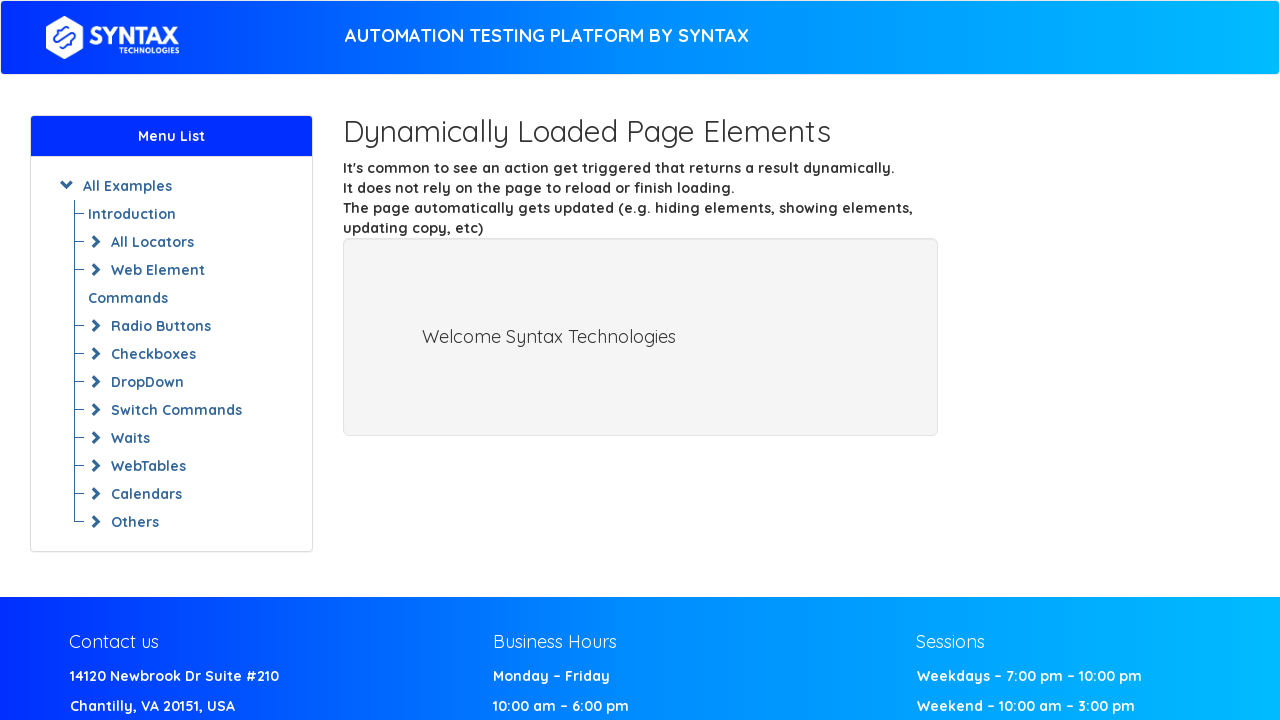